Tests the name entry functionality by navigating to a demo app, selecting the generic name option, entering a custom name, and verifying it displays correctly

Starting URL: http://scenarioo.github.io/scenarioo-hello-world-app/

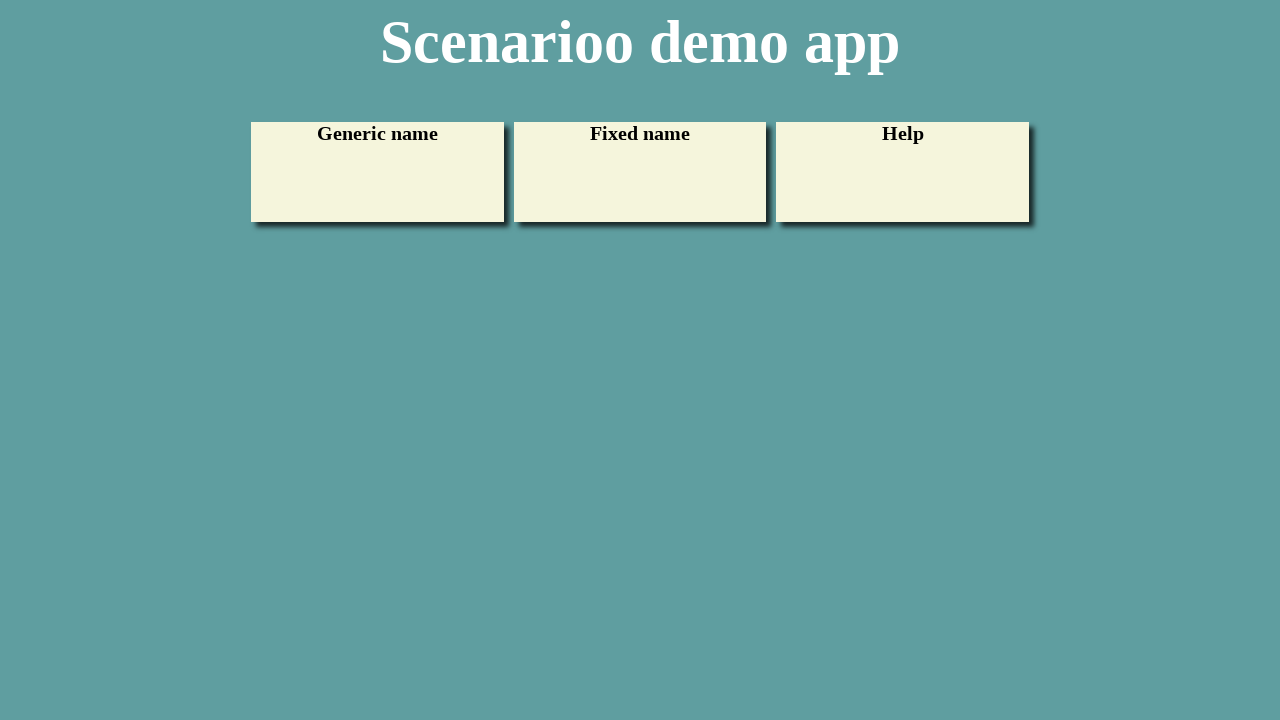

Clicked on the generic name option link at (377, 172) on #uc1 a
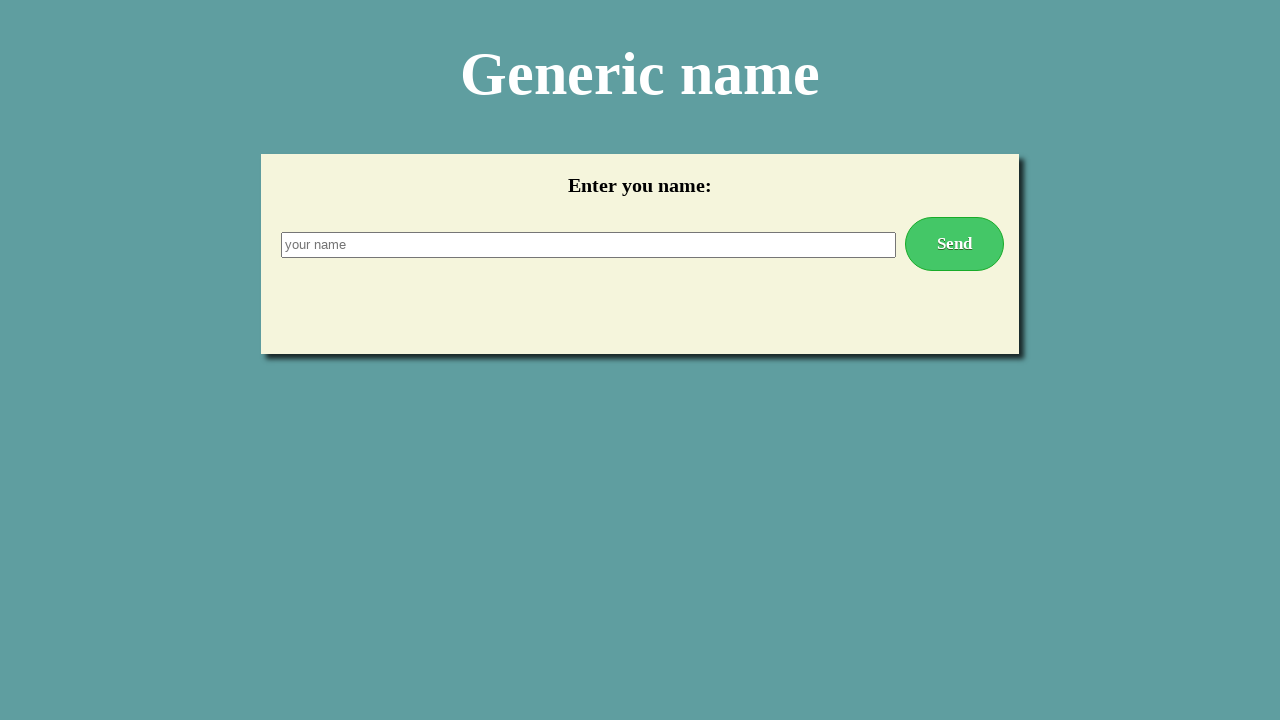

Entered 'Custom User' in the name input field on #nameInput
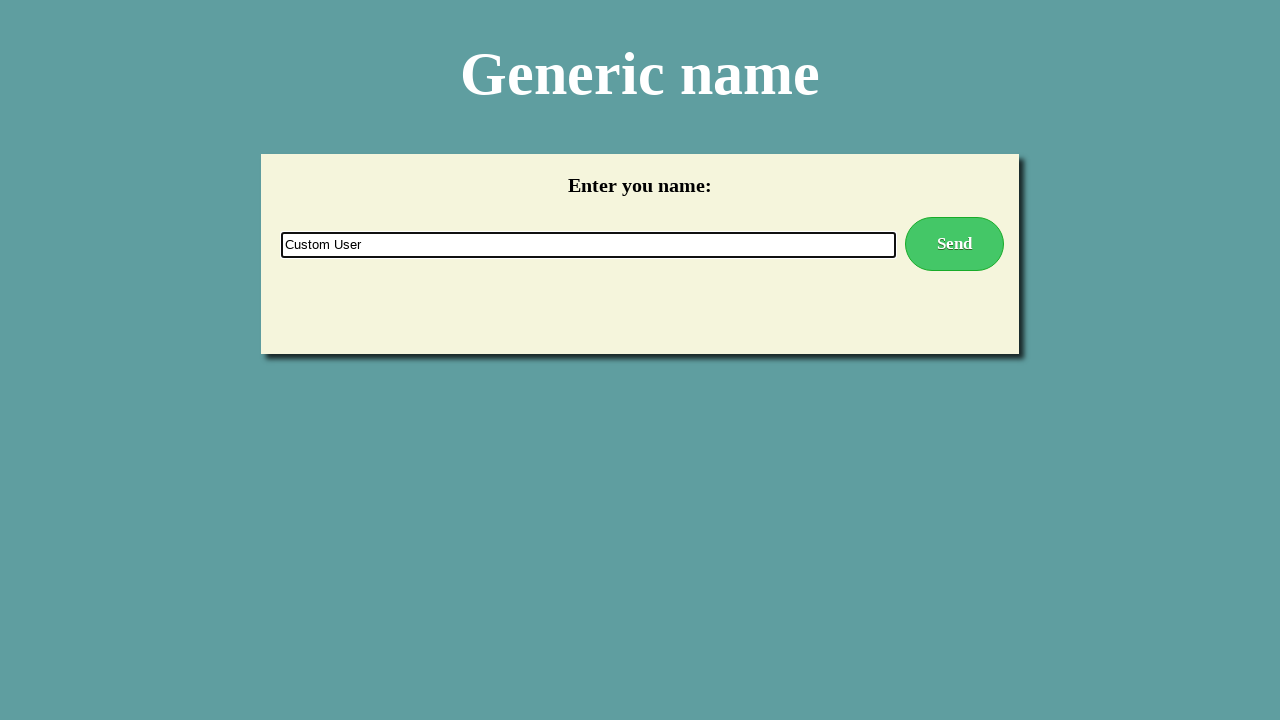

Clicked the submit link to confirm the custom name at (954, 244) on #submitLink
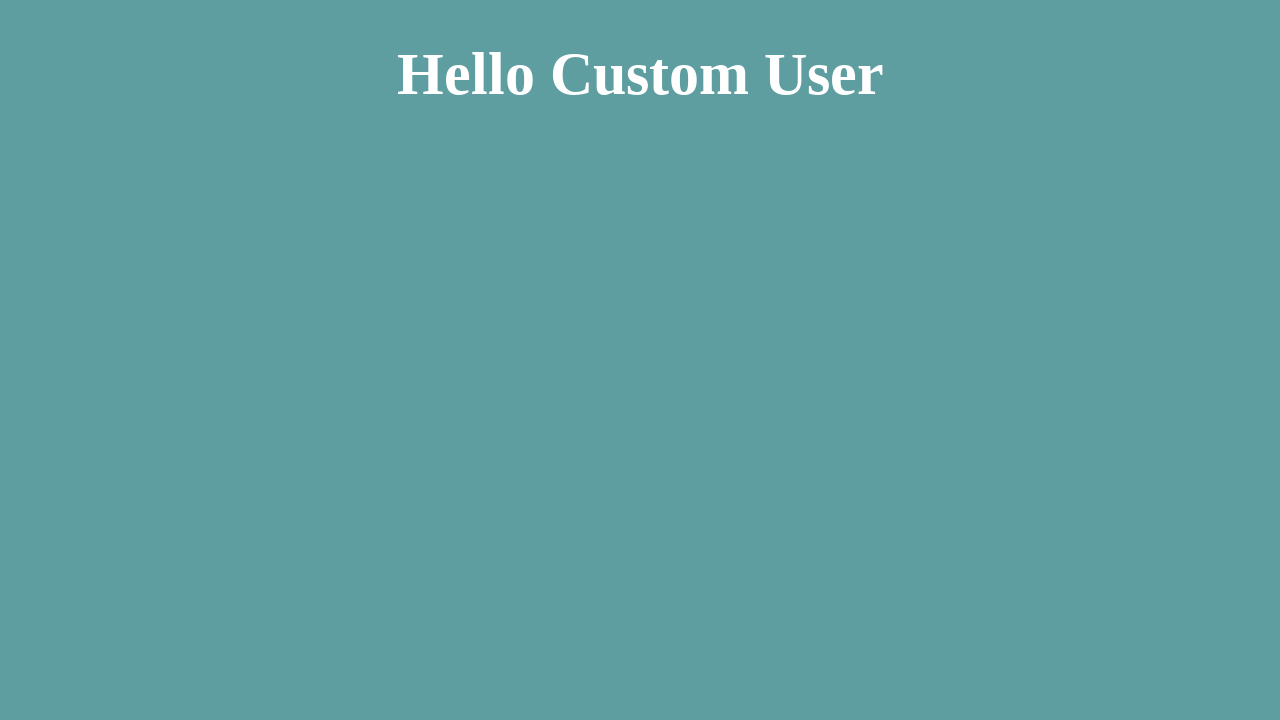

Verified that the user name is displayed on the page
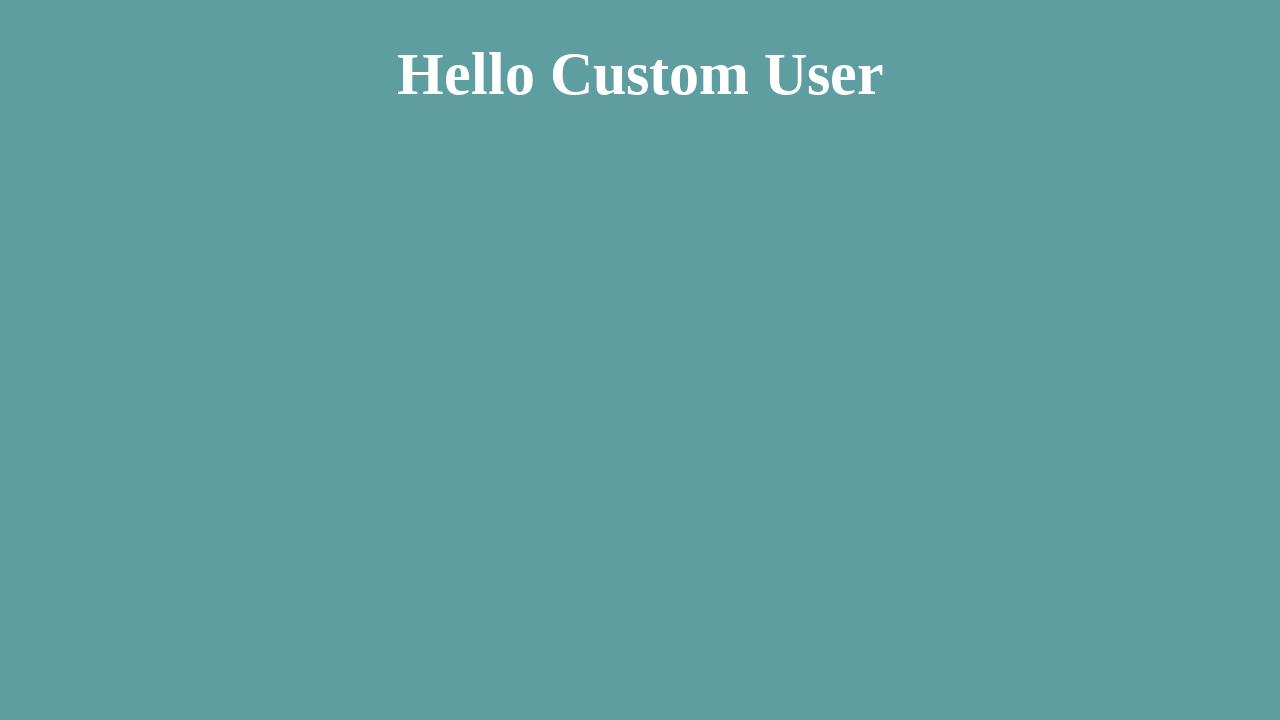

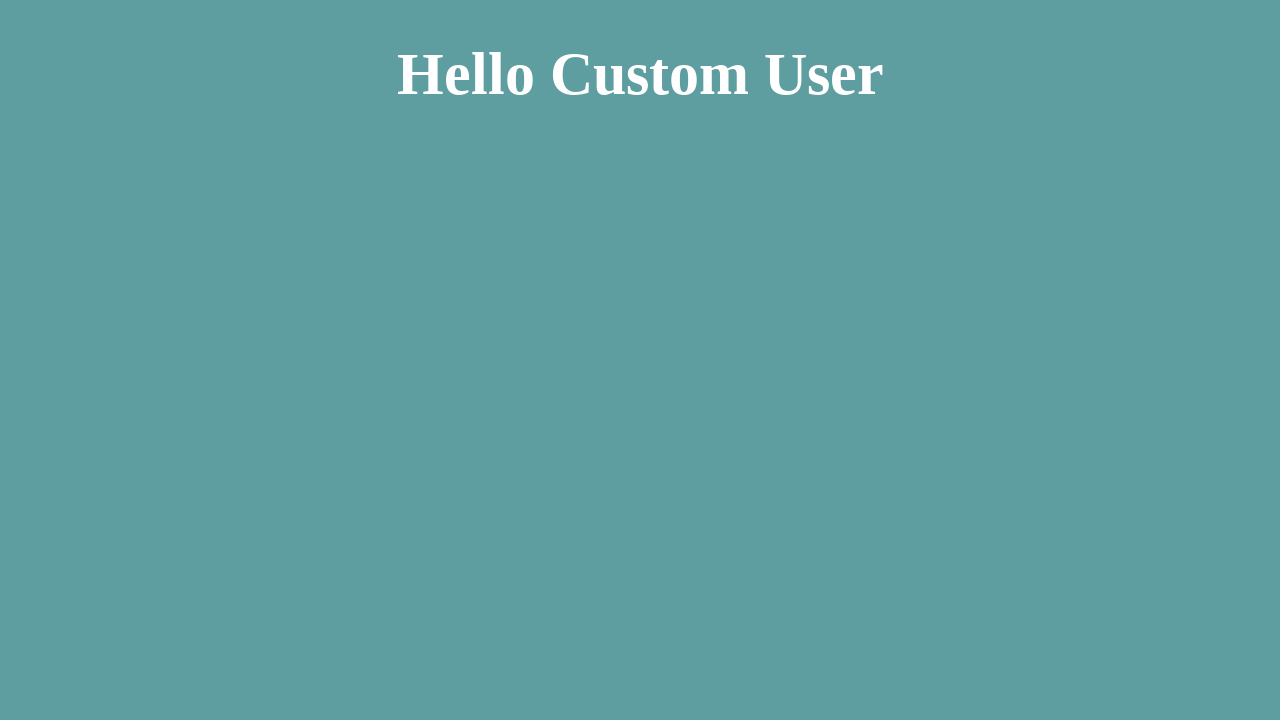